Tests JavaScript alert handling by clicking buttons that trigger different types of alerts (simple alert, confirm dialog, and prompt dialog) and interacting with them appropriately

Starting URL: https://demoqa.com/alerts

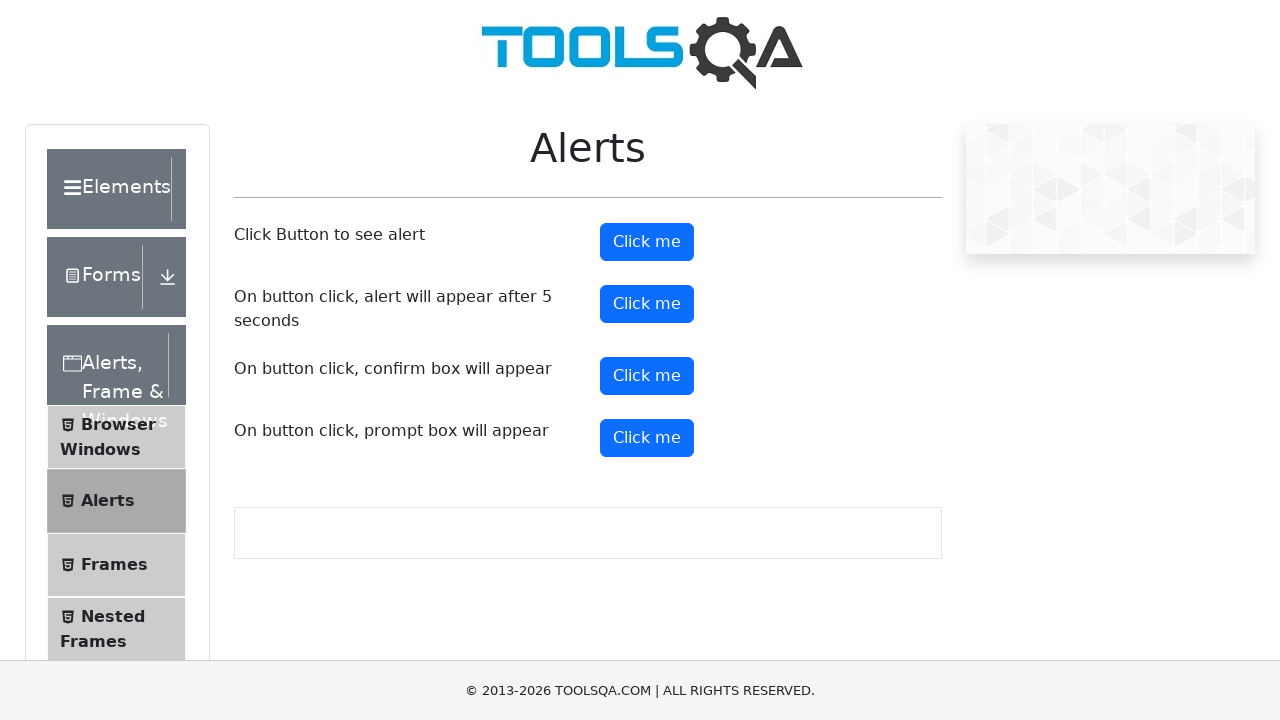

Clicked button to trigger simple alert at (647, 242) on #alertButton
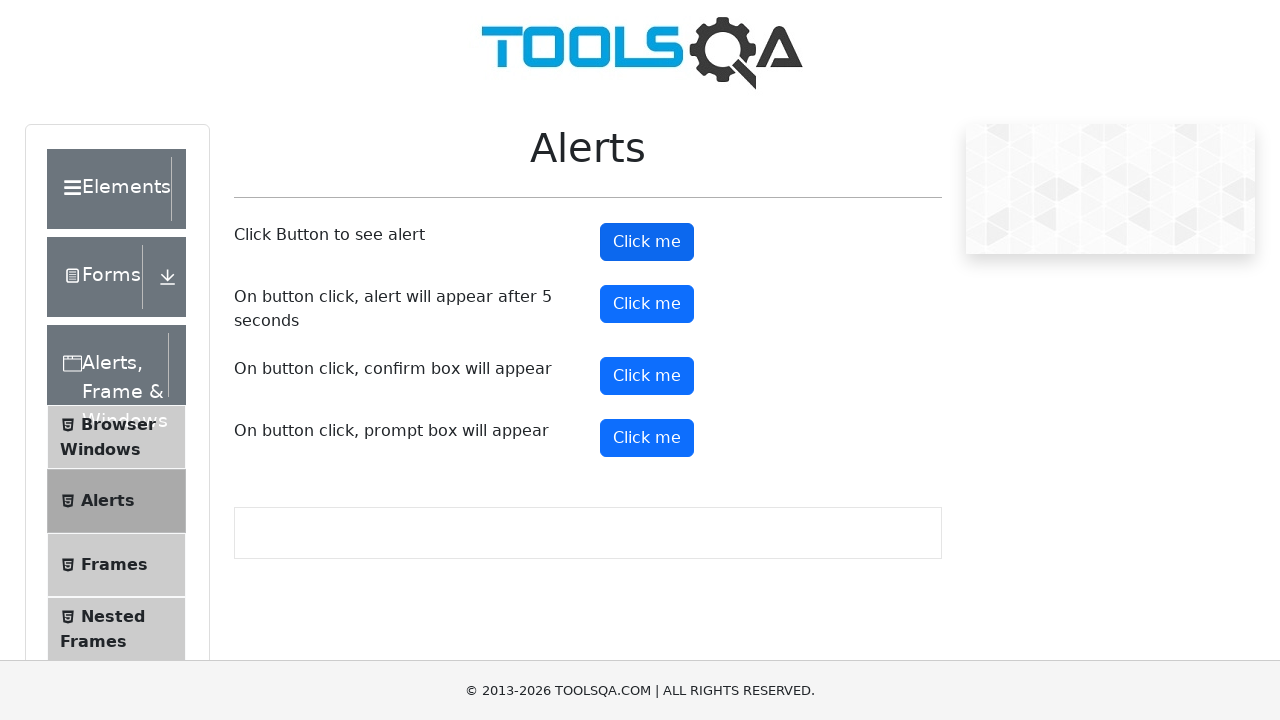

Set up dialog handler to accept simple alert
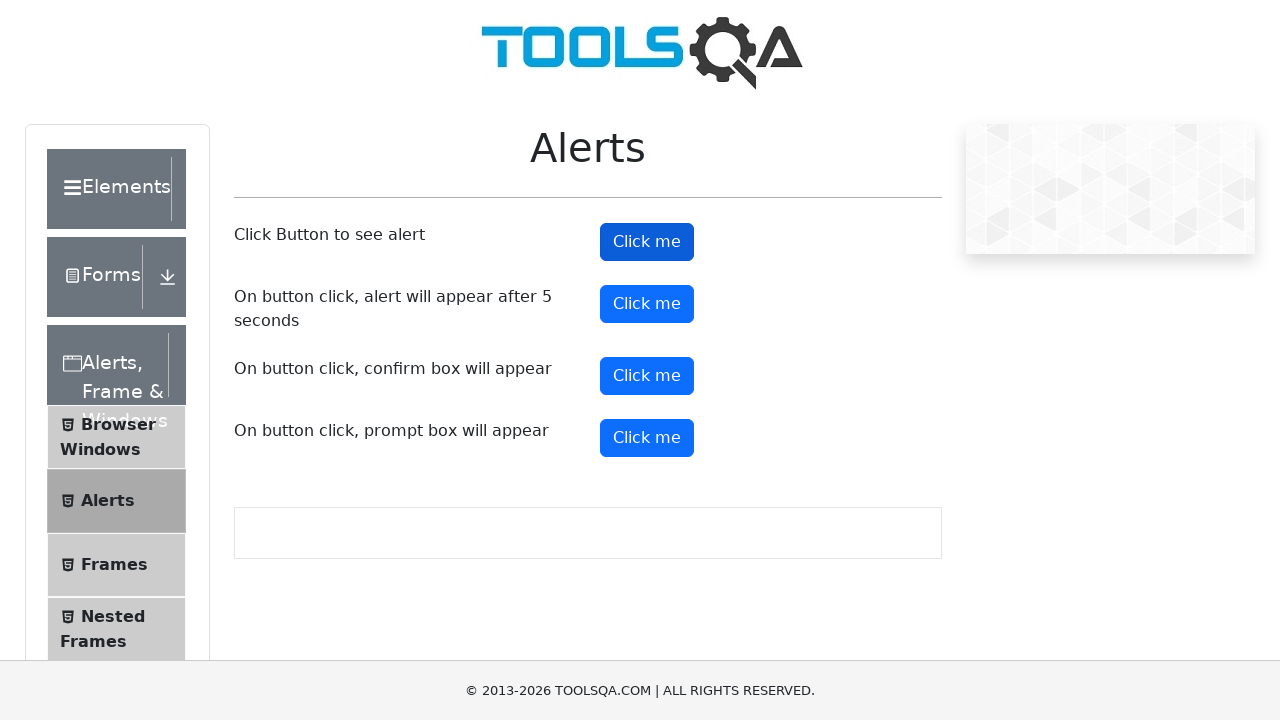

Waited for simple alert to be handled
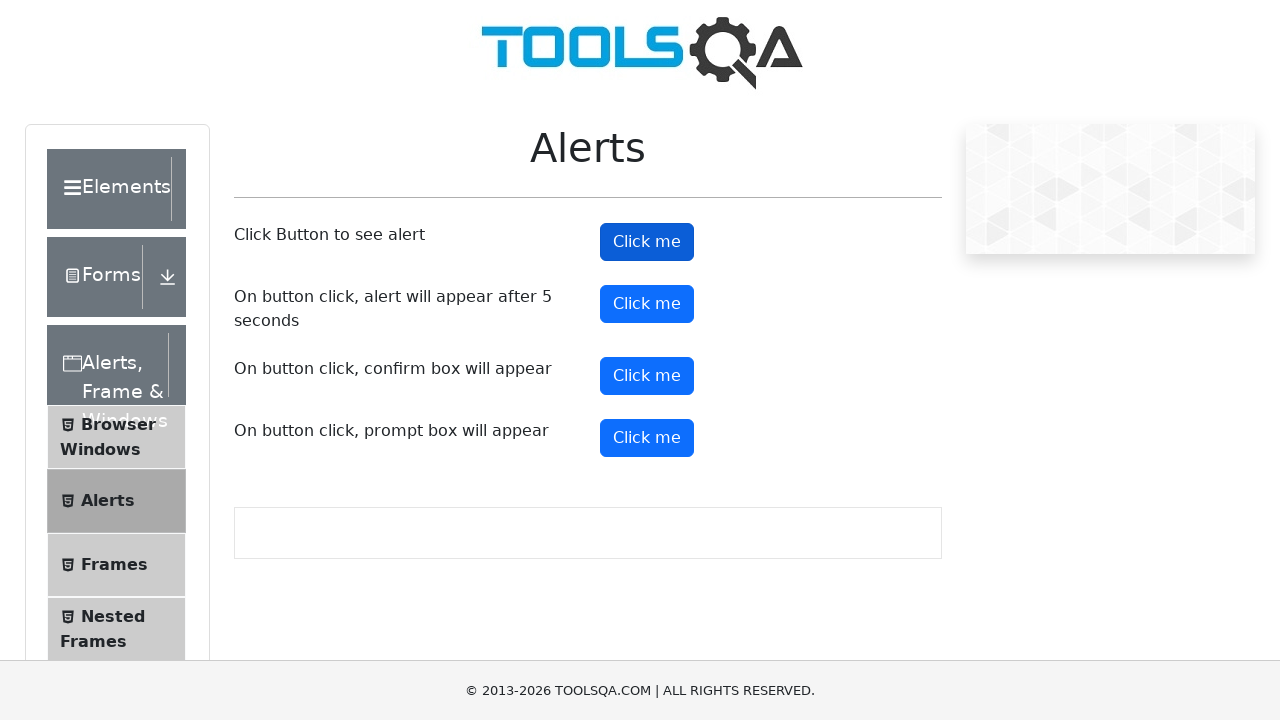

Clicked button to trigger confirm dialog at (647, 376) on #confirmButton
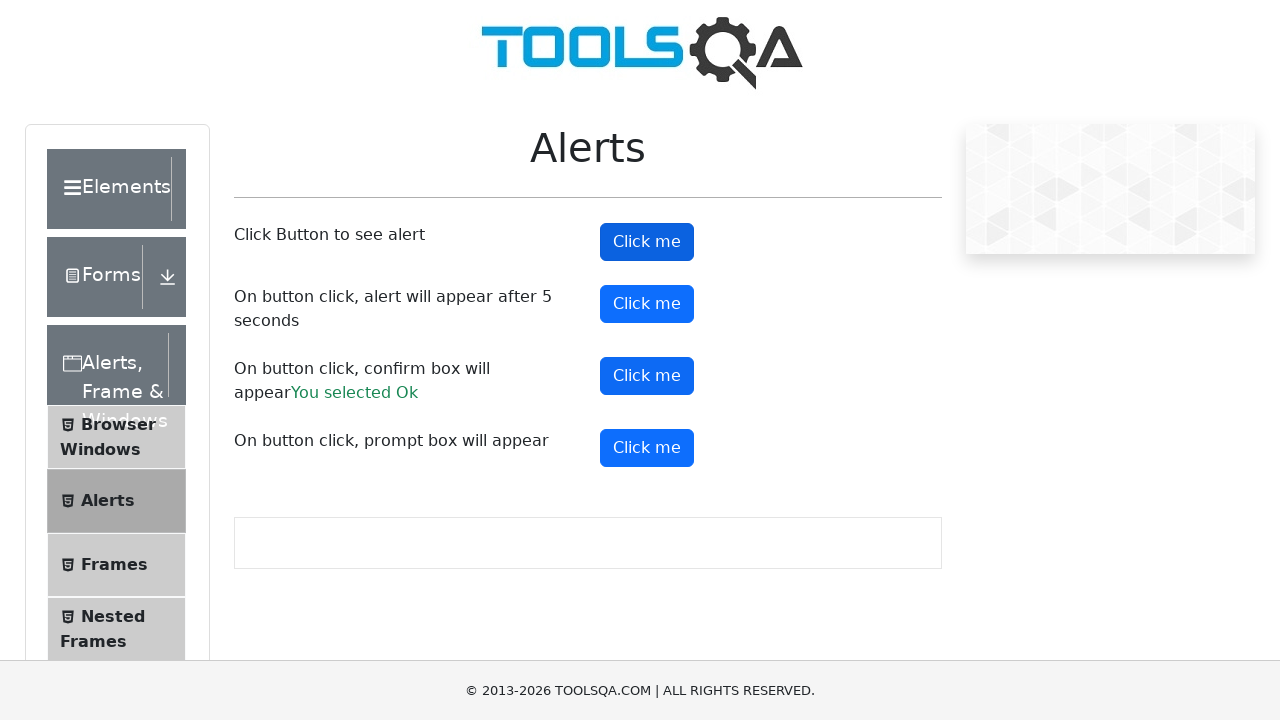

Set up dialog handler to dismiss confirm dialog
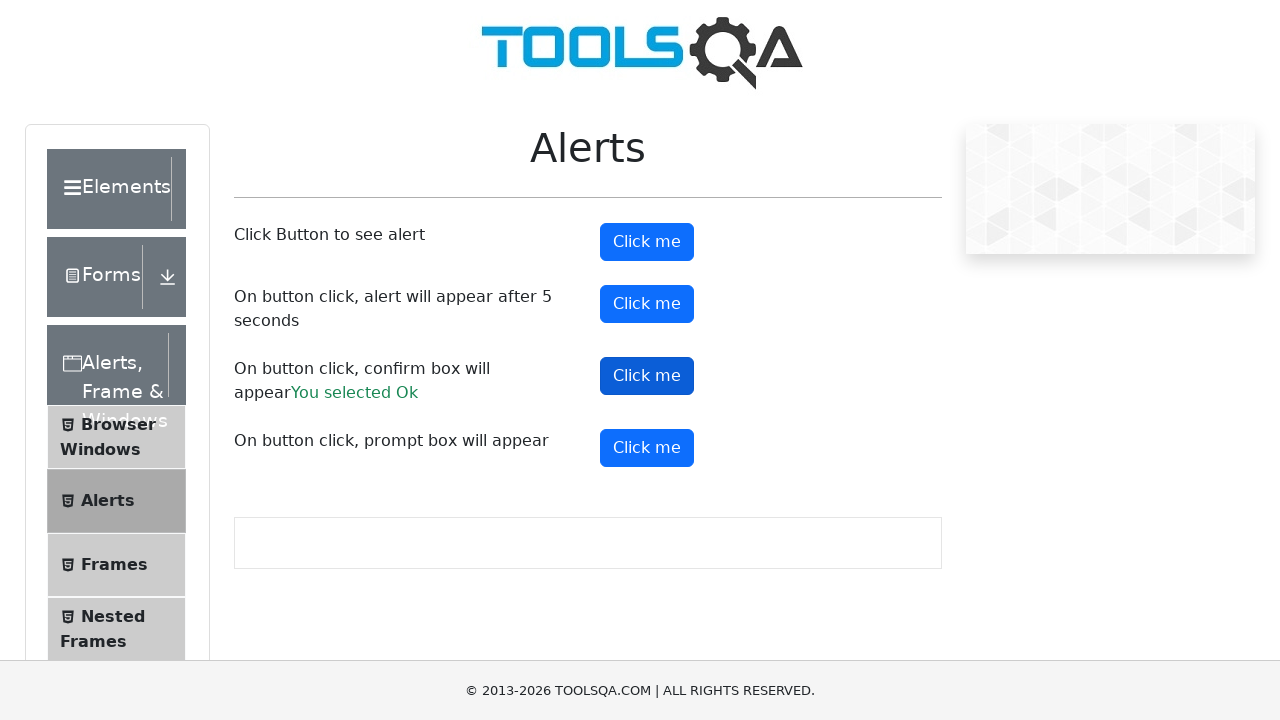

Waited for confirm dialog to be dismissed
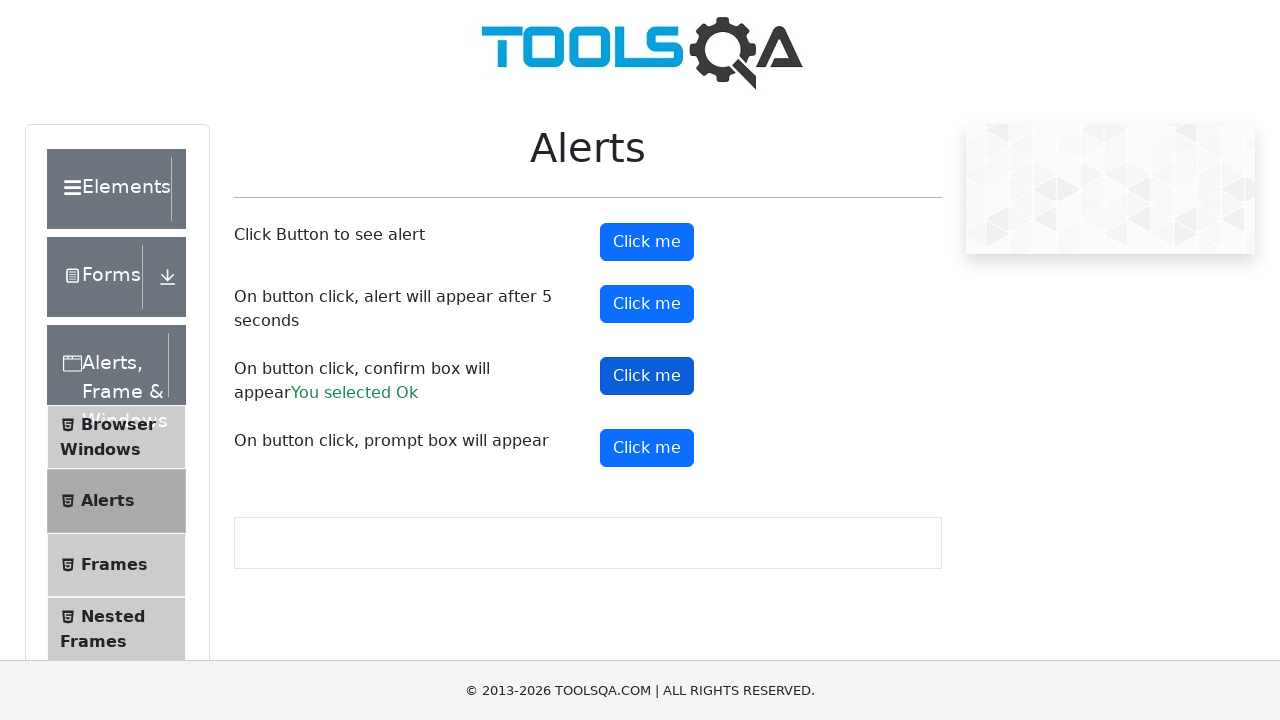

Clicked button to trigger prompt dialog at (647, 448) on #promtButton
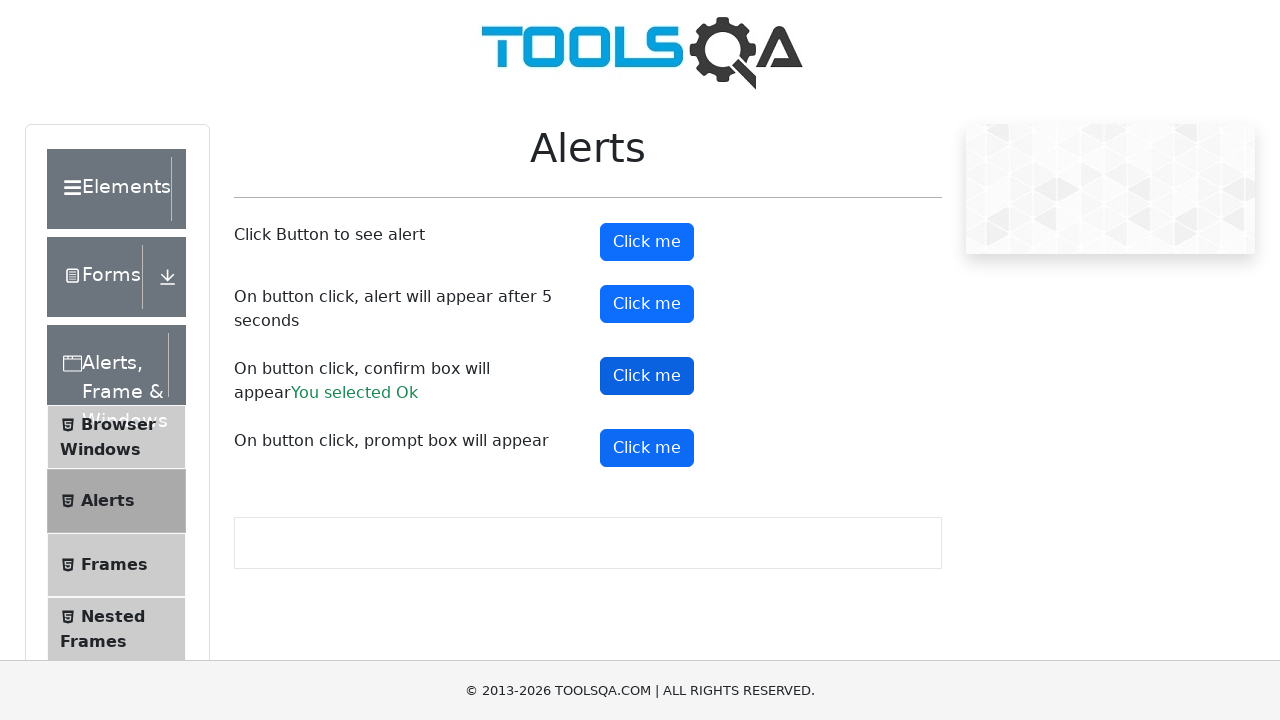

Set up dialog handler to accept prompt dialog with 'Hello World'
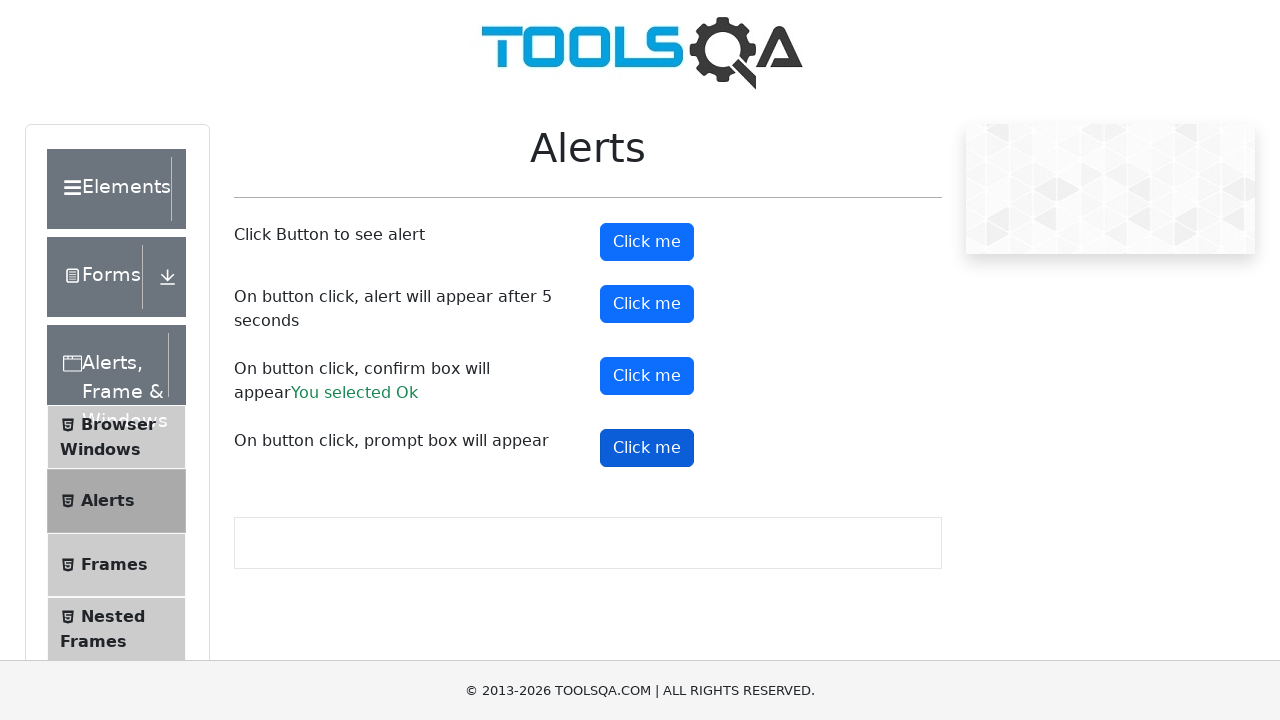

Waited for prompt dialog to be handled
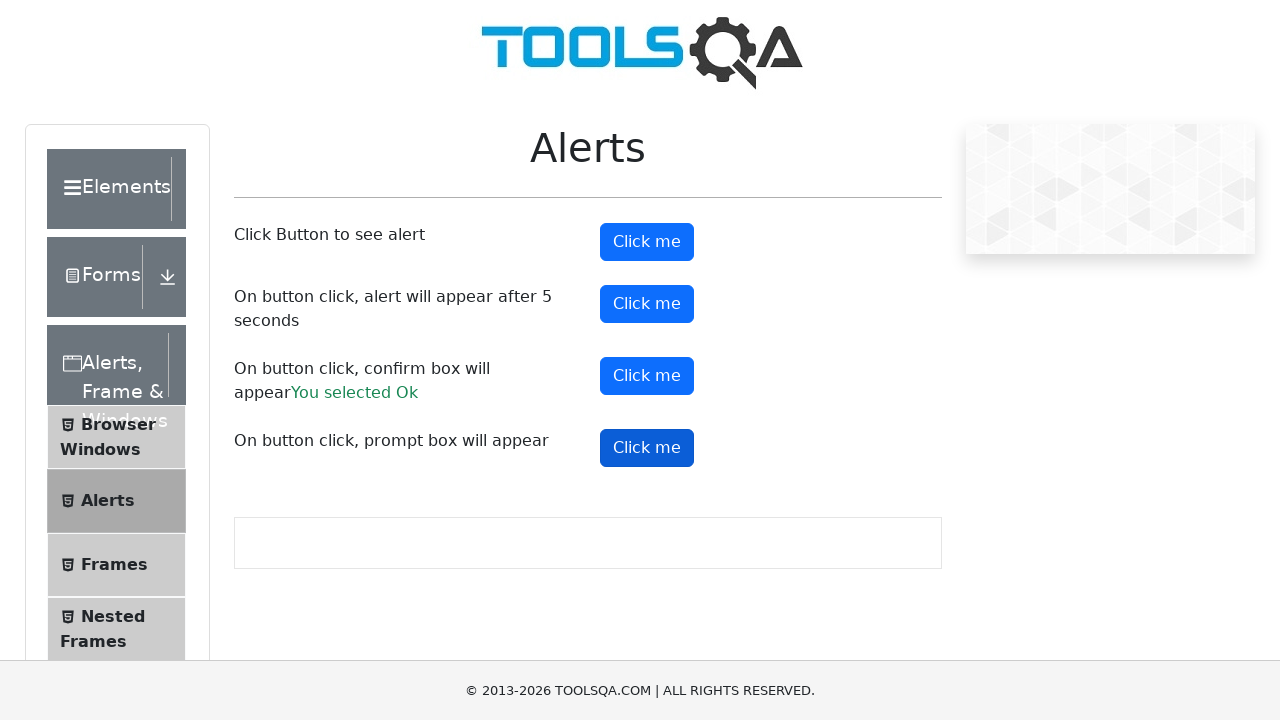

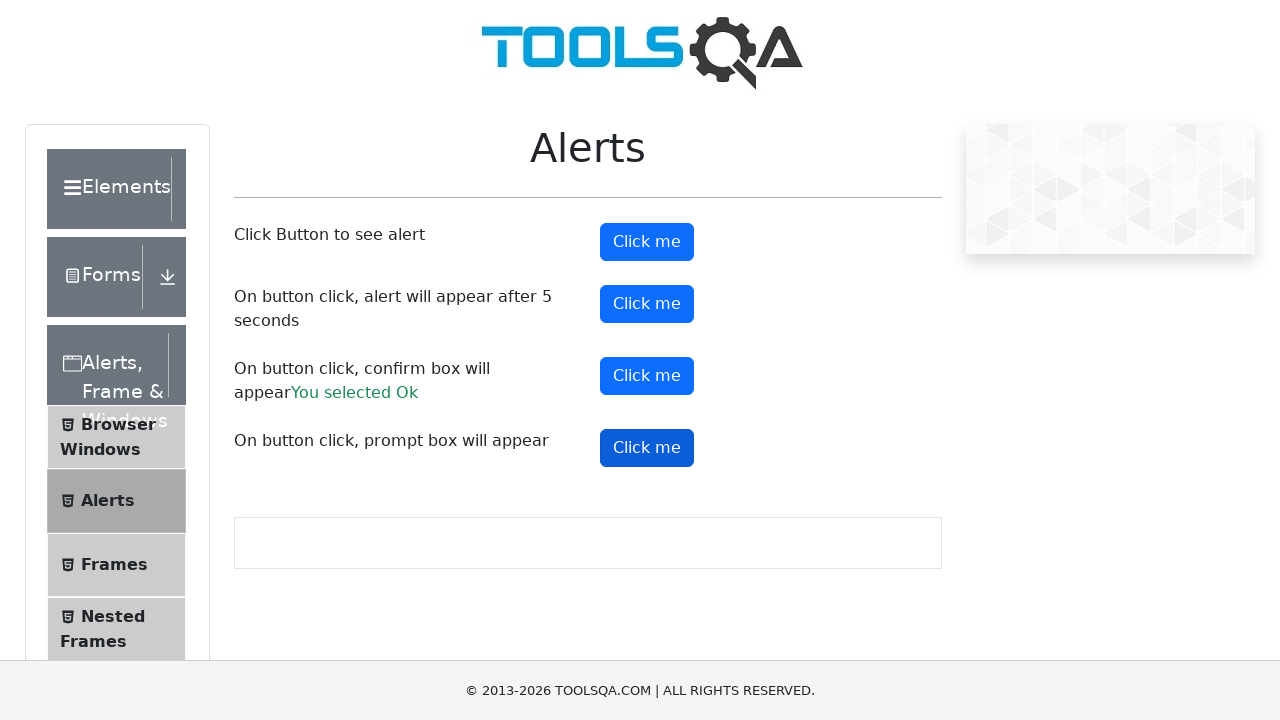